Tests file download functionality by navigating to a file download page and clicking on a download link for a test cases document.

Starting URL: https://testcenter.techproeducation.com/index.php?page=file-download

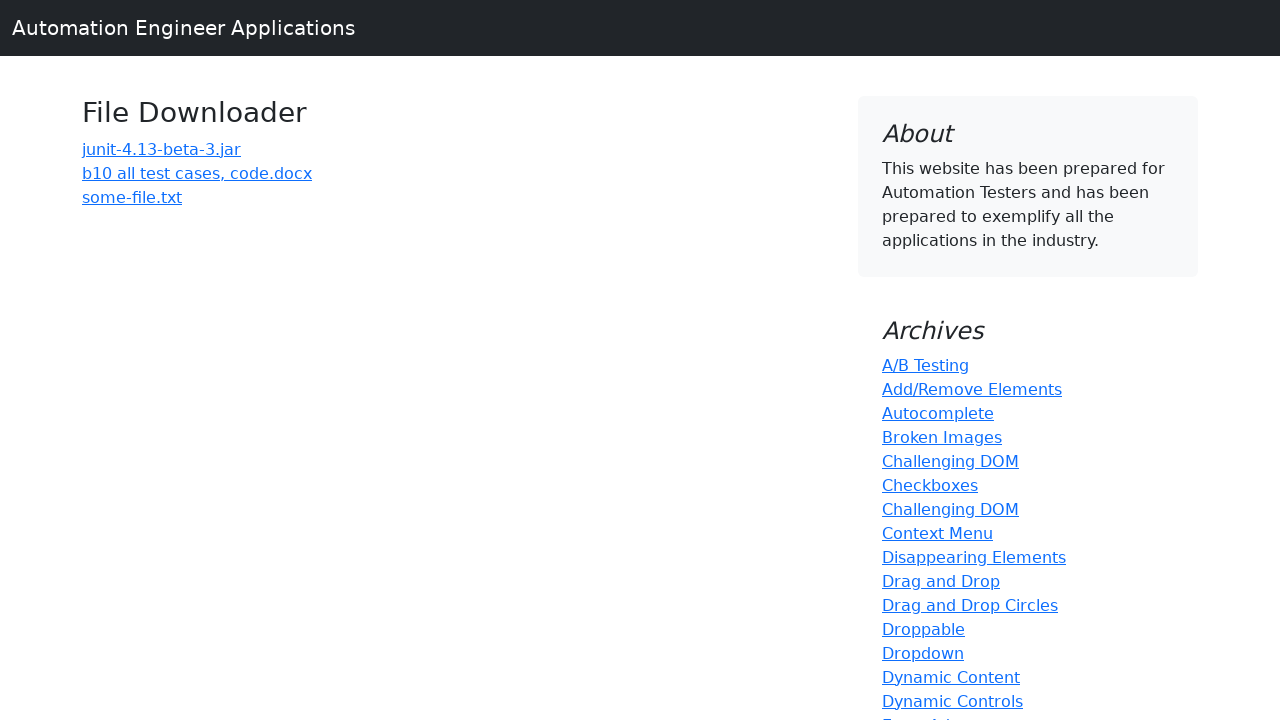

Navigated to file download page
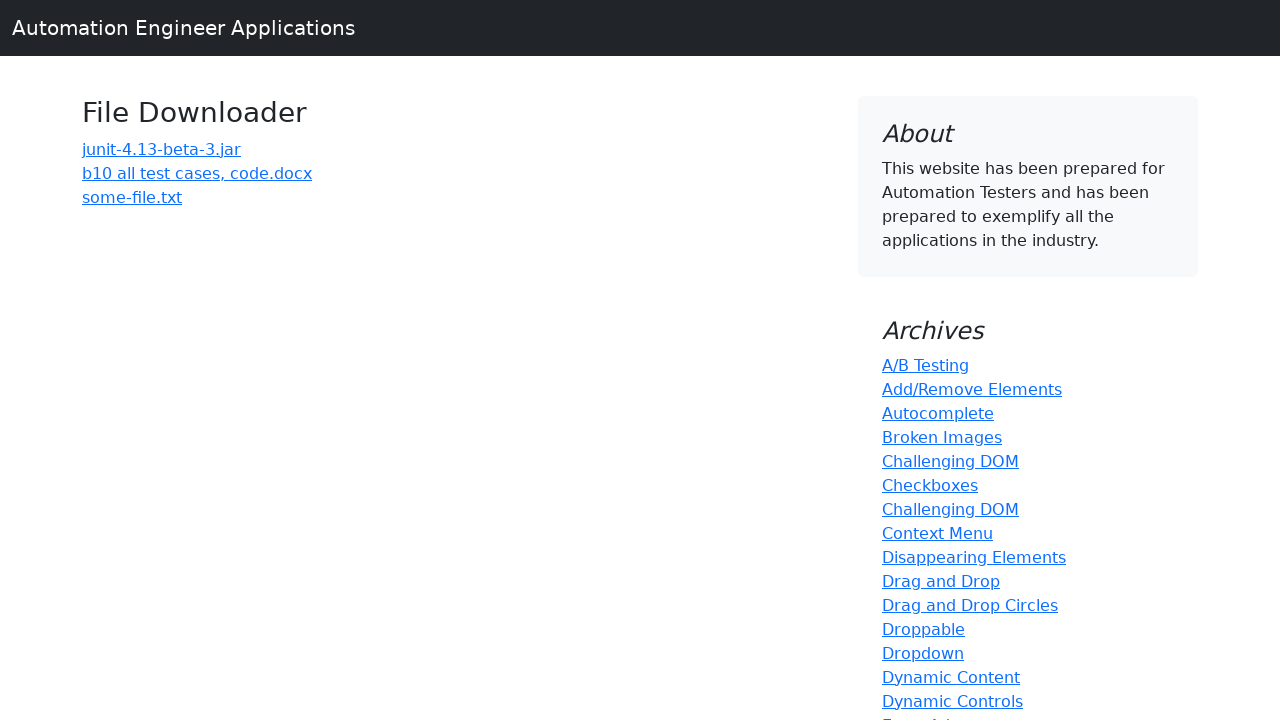

Clicked on download link for 'b10 all test cases, code' file at (197, 173) on a:has-text('b10 all test cases, code')
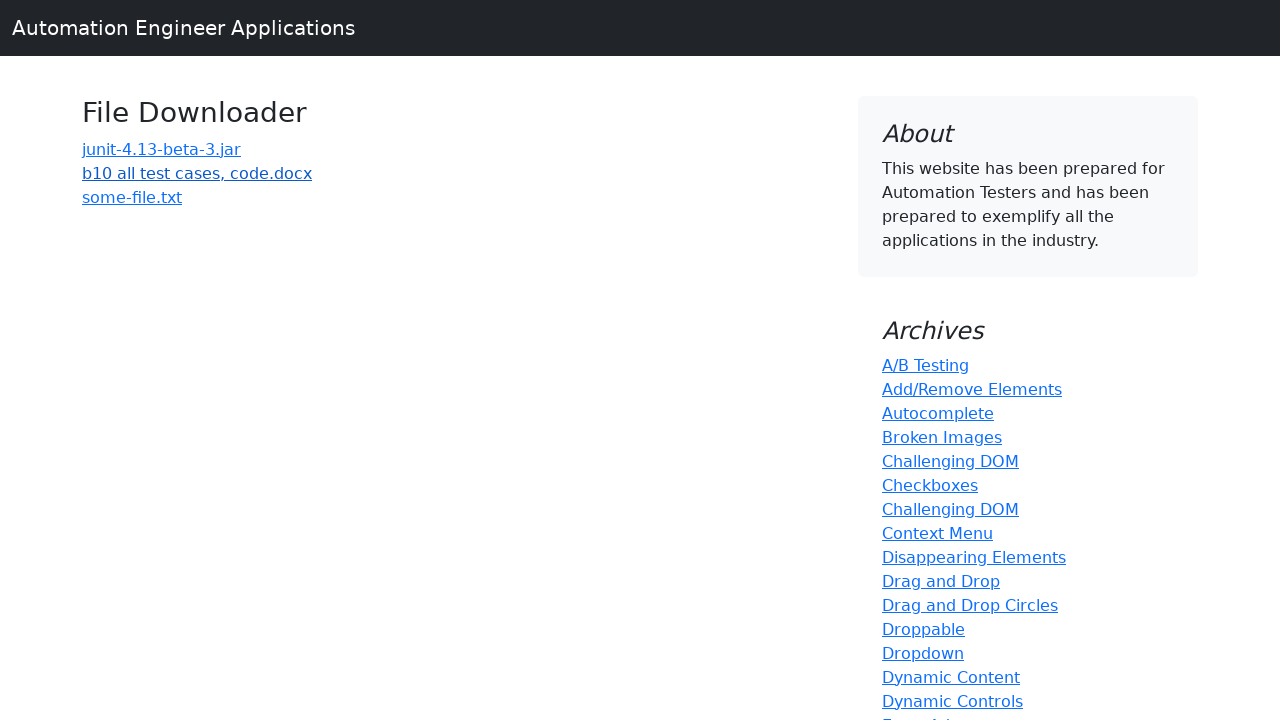

Waited 2 seconds for download to initiate
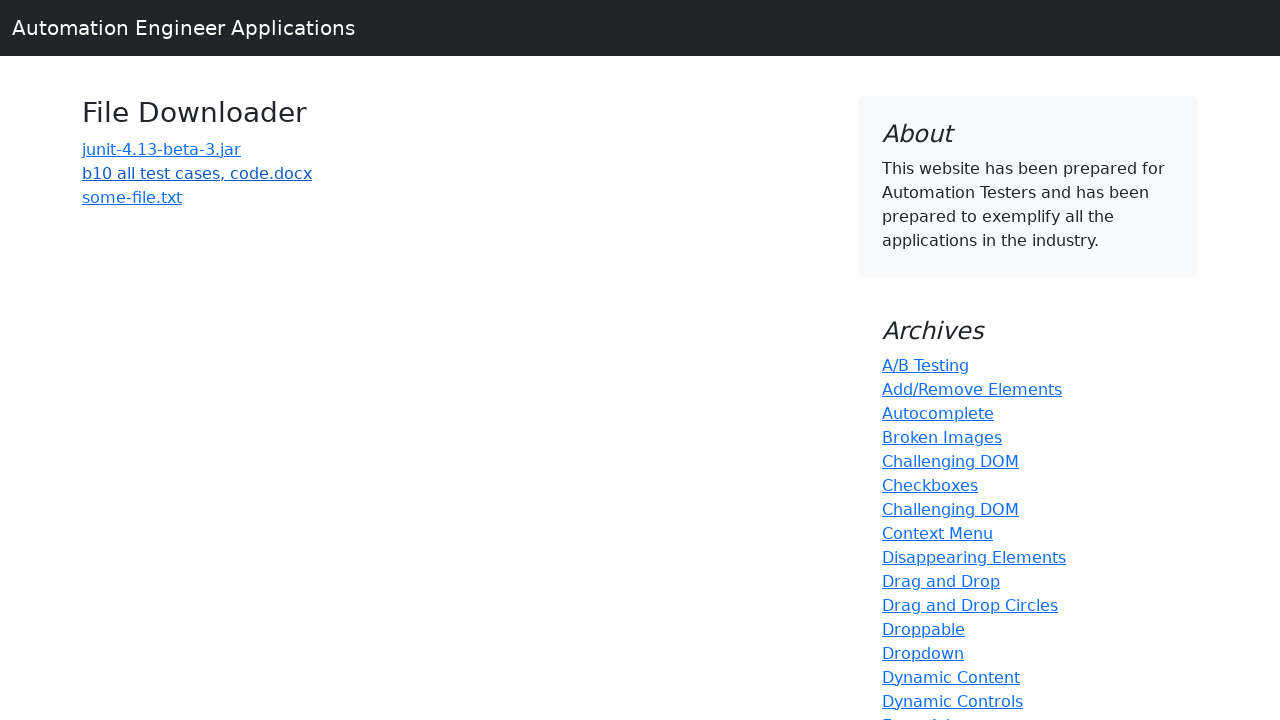

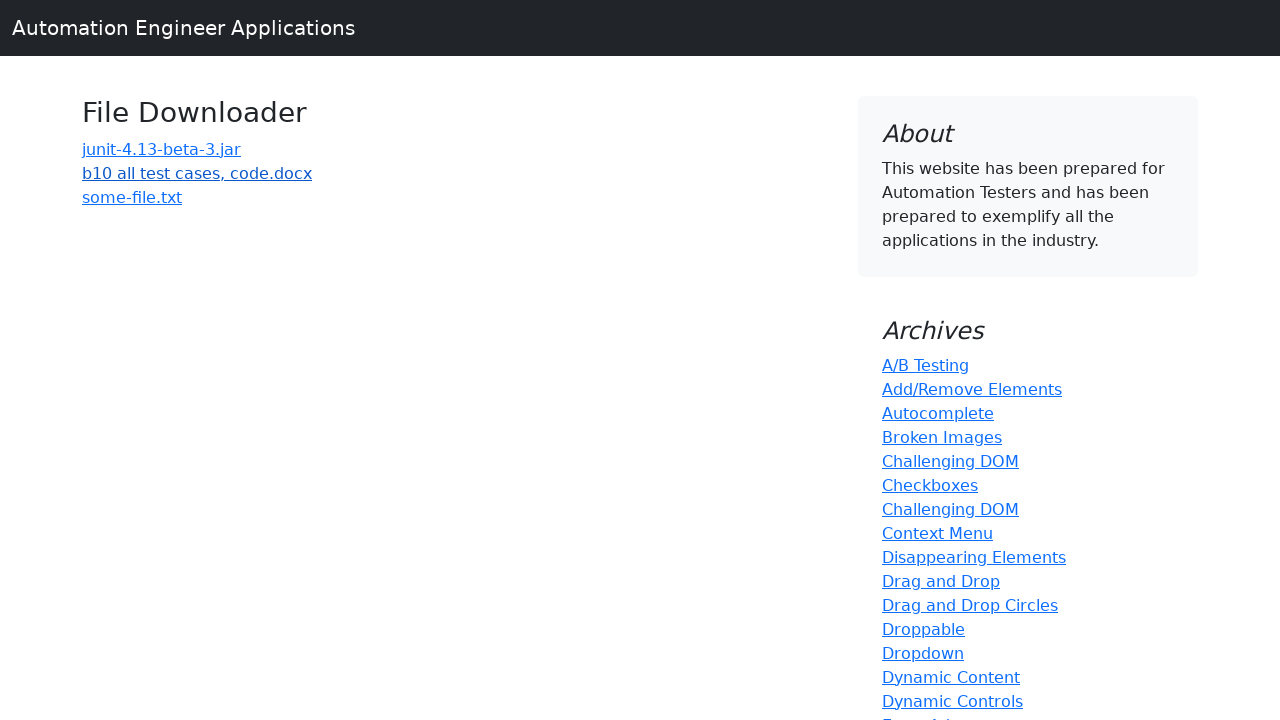